Tests filtering to display only active (non-completed) todo items

Starting URL: https://demo.playwright.dev/todomvc

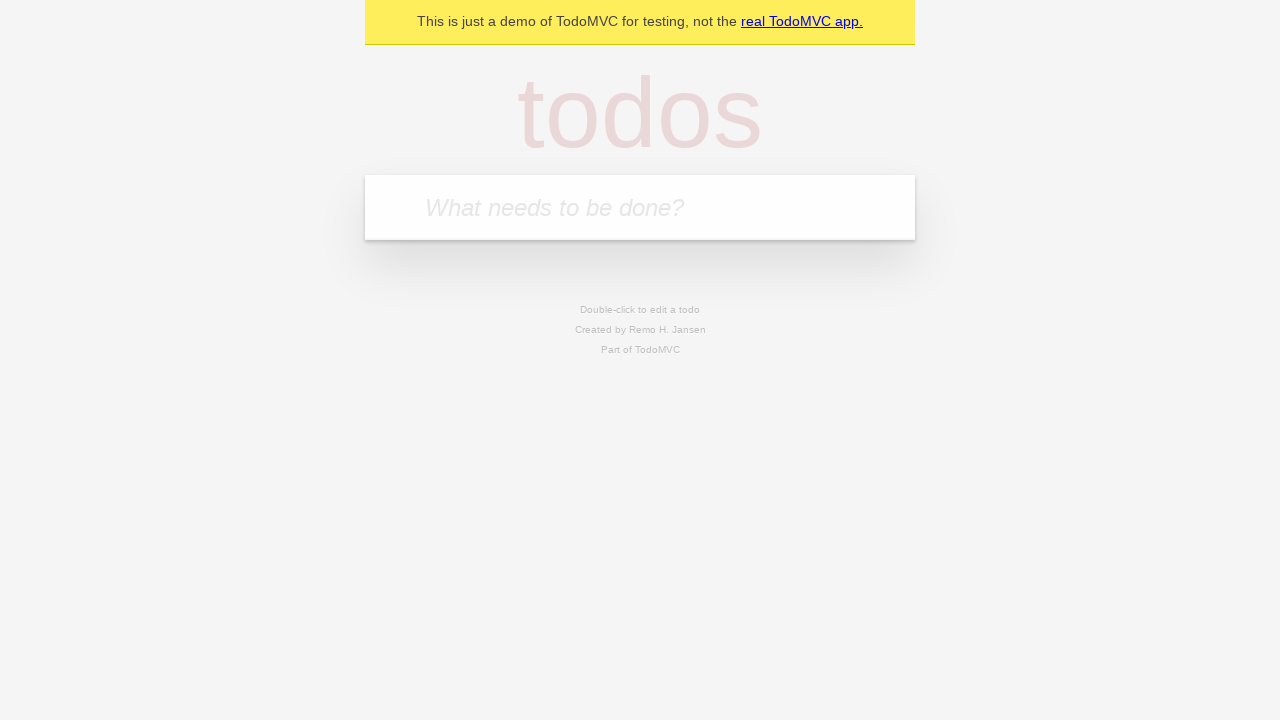

Navigated to TodoMVC demo application
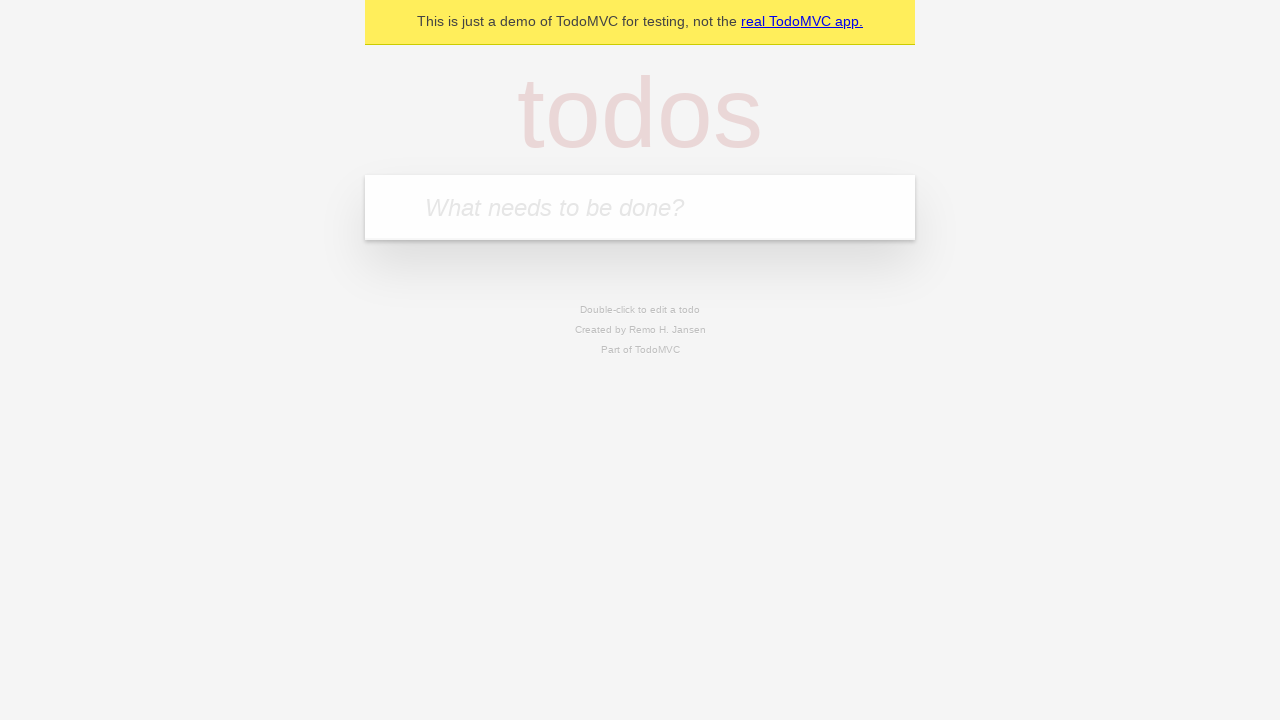

Filled todo input with 'buy some cheese' on internal:attr=[placeholder="What needs to be done?"i]
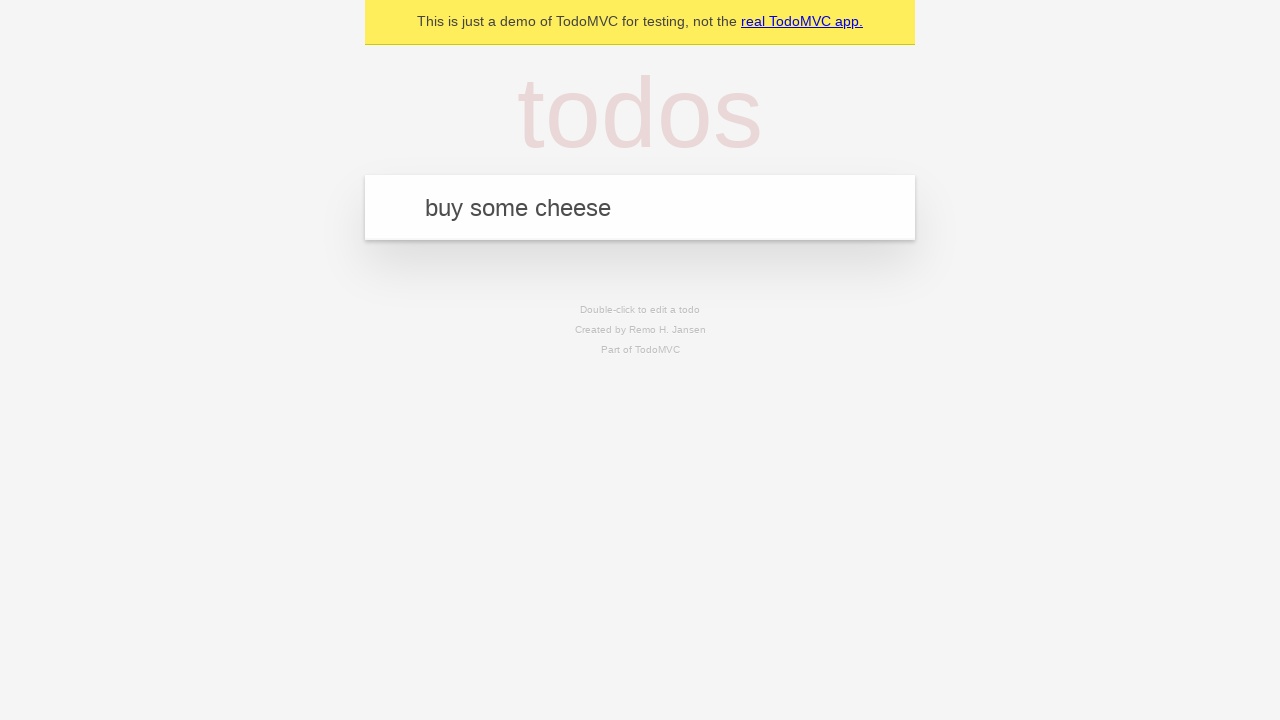

Pressed Enter to create todo 'buy some cheese' on internal:attr=[placeholder="What needs to be done?"i]
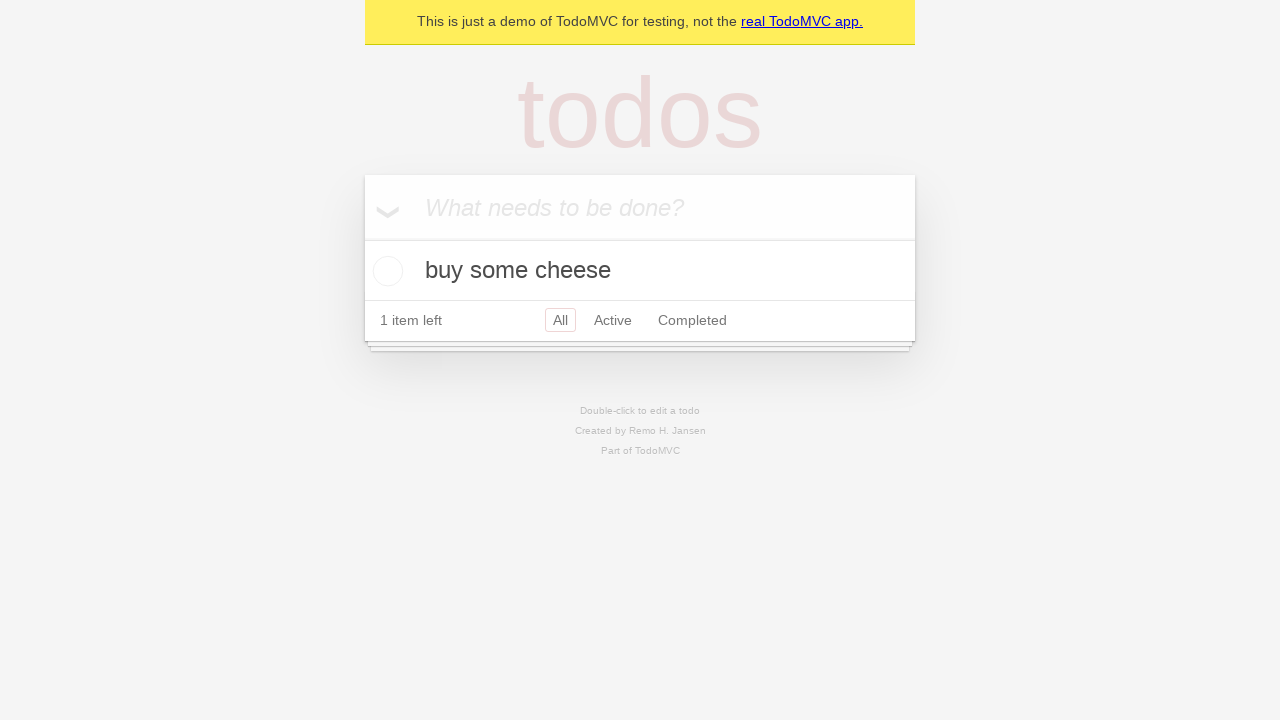

Filled todo input with 'feed the cat' on internal:attr=[placeholder="What needs to be done?"i]
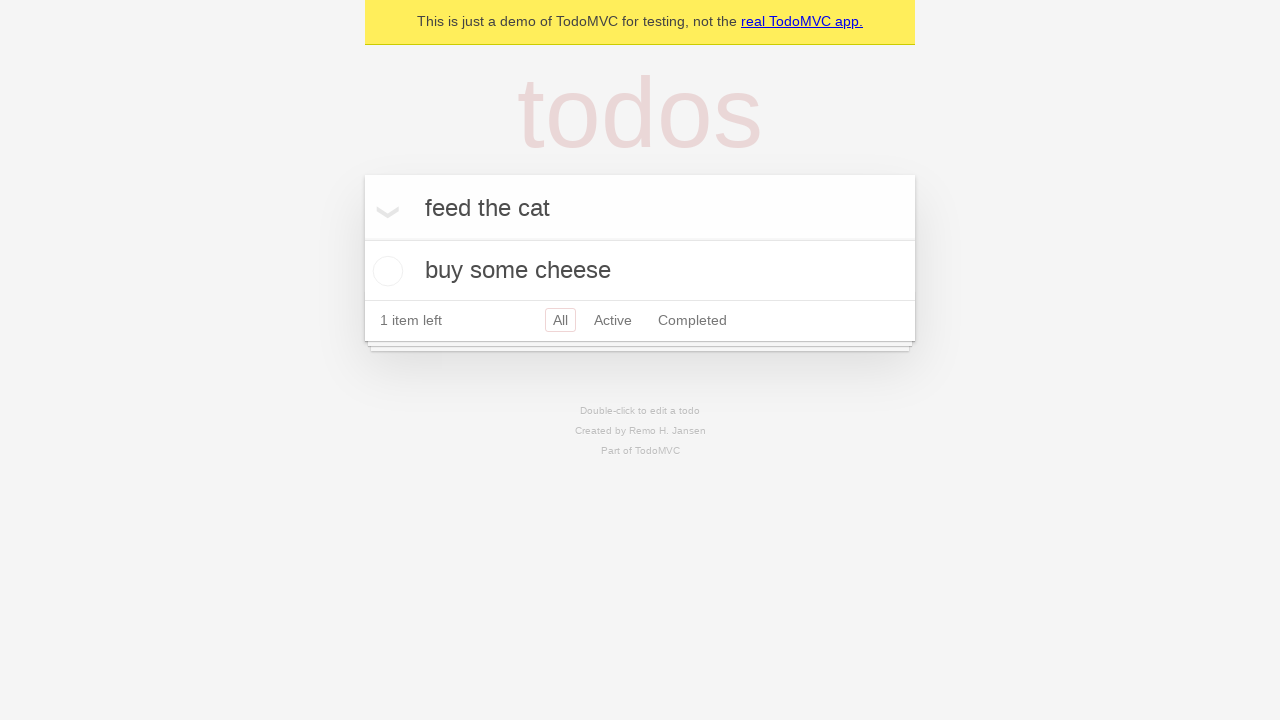

Pressed Enter to create todo 'feed the cat' on internal:attr=[placeholder="What needs to be done?"i]
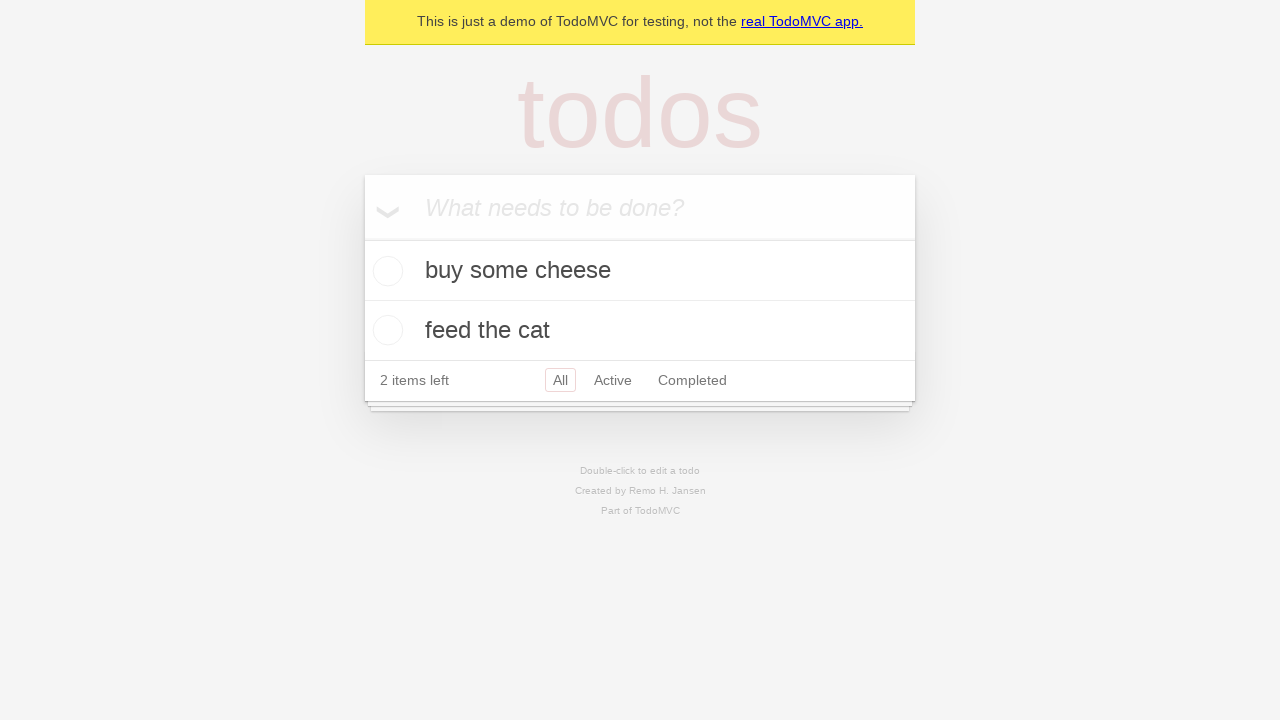

Filled todo input with 'book a doctors appointment' on internal:attr=[placeholder="What needs to be done?"i]
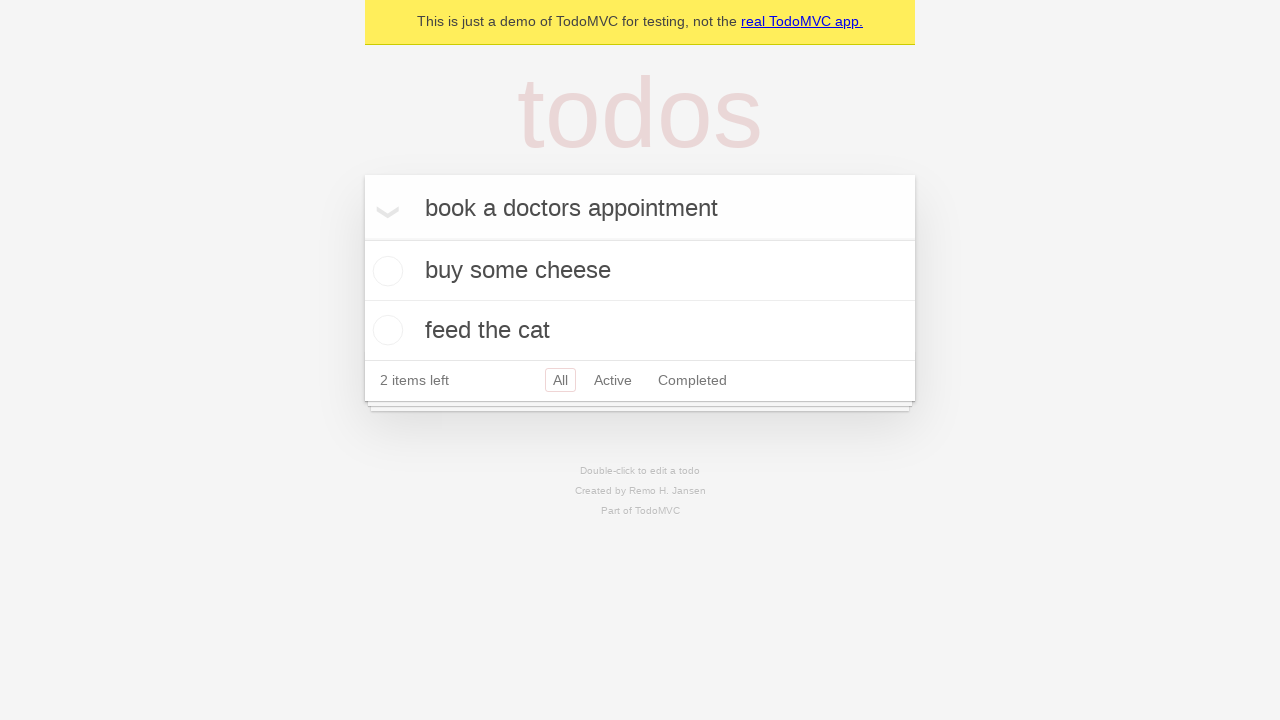

Pressed Enter to create todo 'book a doctors appointment' on internal:attr=[placeholder="What needs to be done?"i]
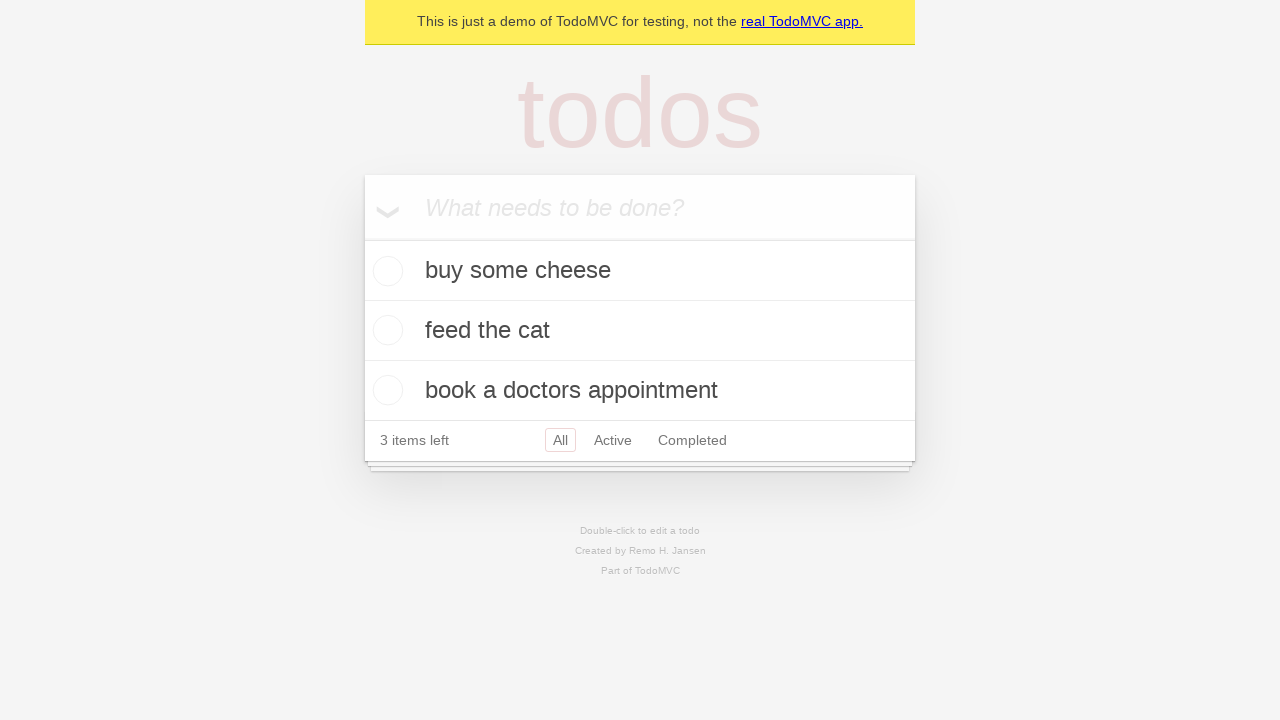

Marked second todo item as completed by checking its checkbox at (385, 330) on internal:testid=[data-testid="todo-item"s] >> nth=1 >> internal:role=checkbox
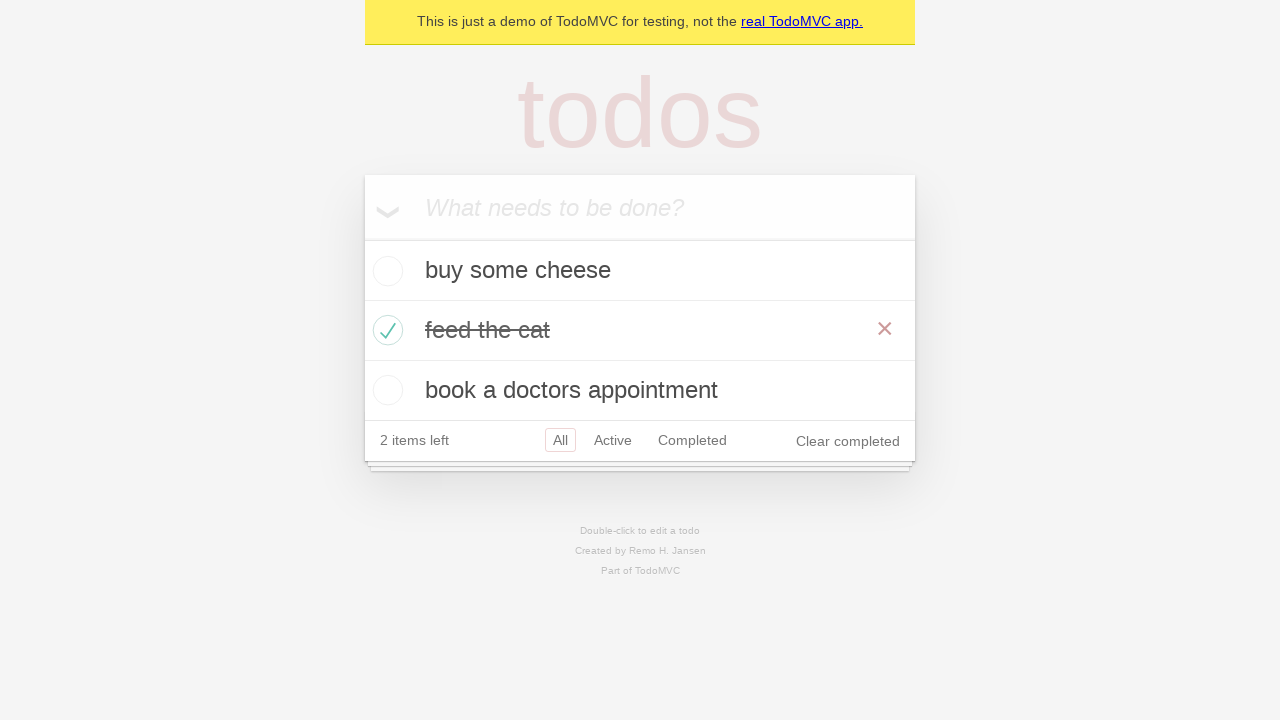

Clicked Active filter to display only non-completed todo items at (613, 440) on internal:role=link[name="Active"i]
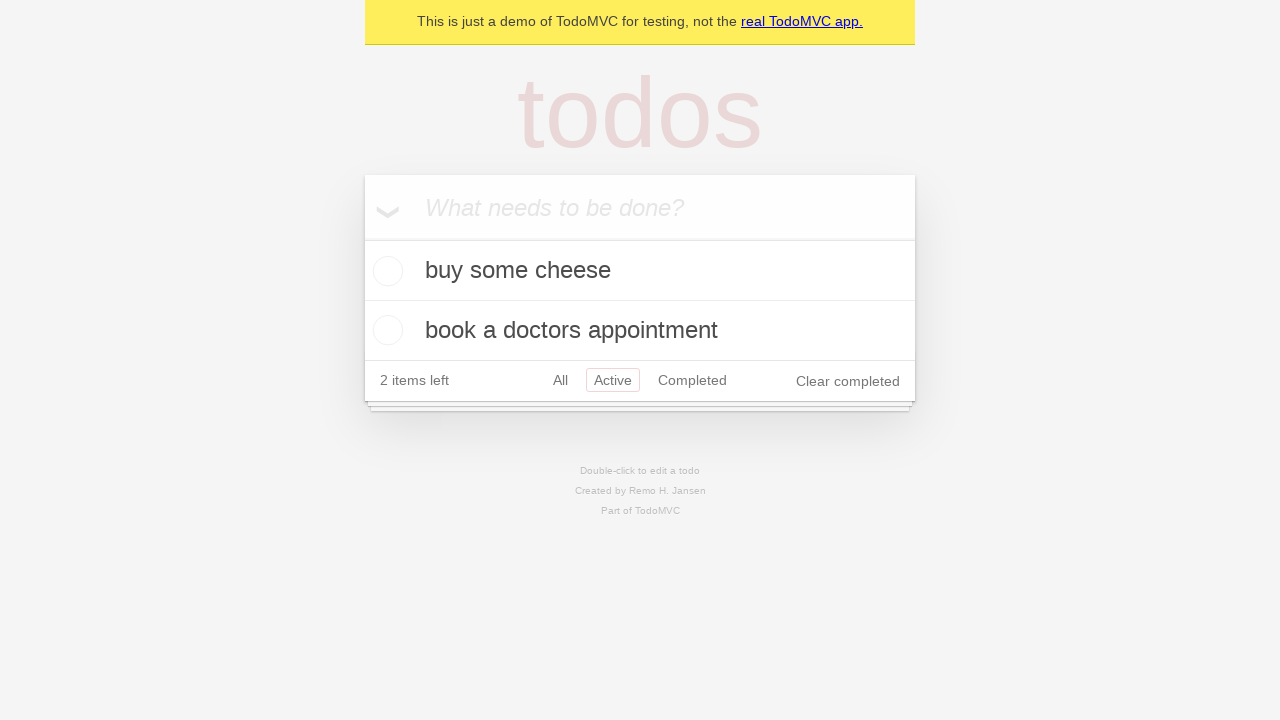

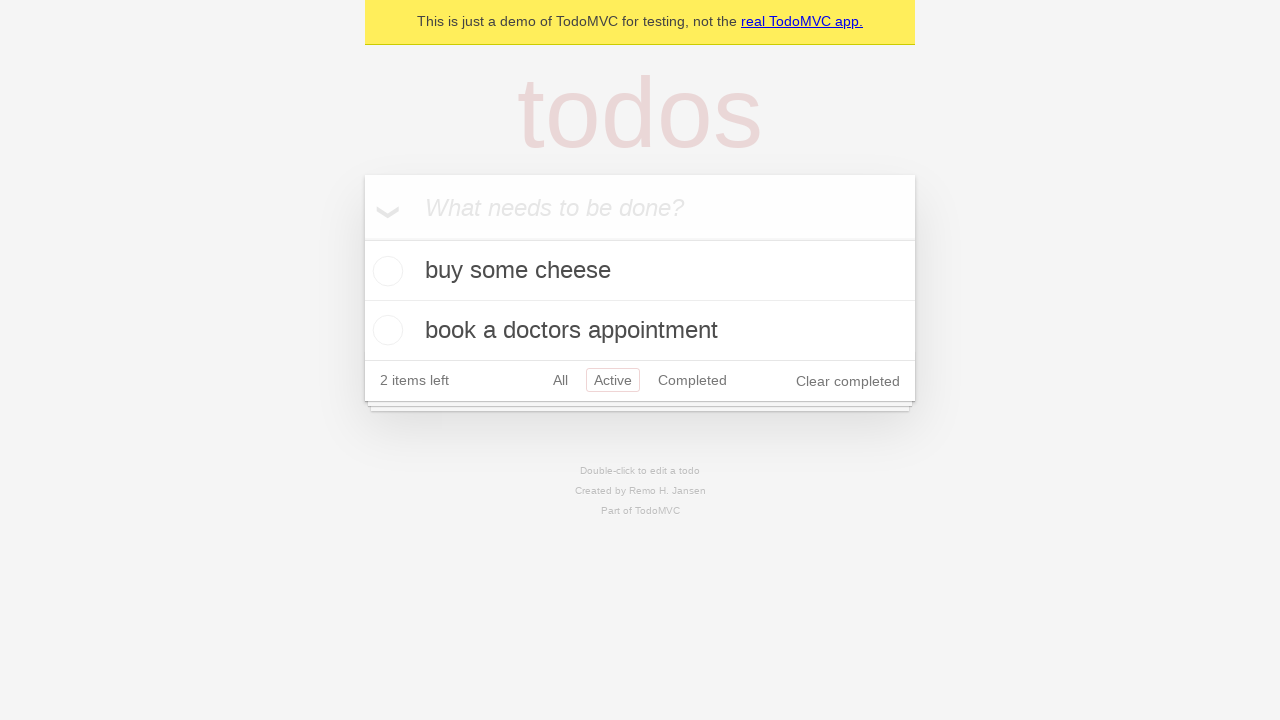